Tests multi-select dropdown functionality by selecting multiple options using different methods (text, value, index) and verifying the selections

Starting URL: https://omayo.blogspot.com/

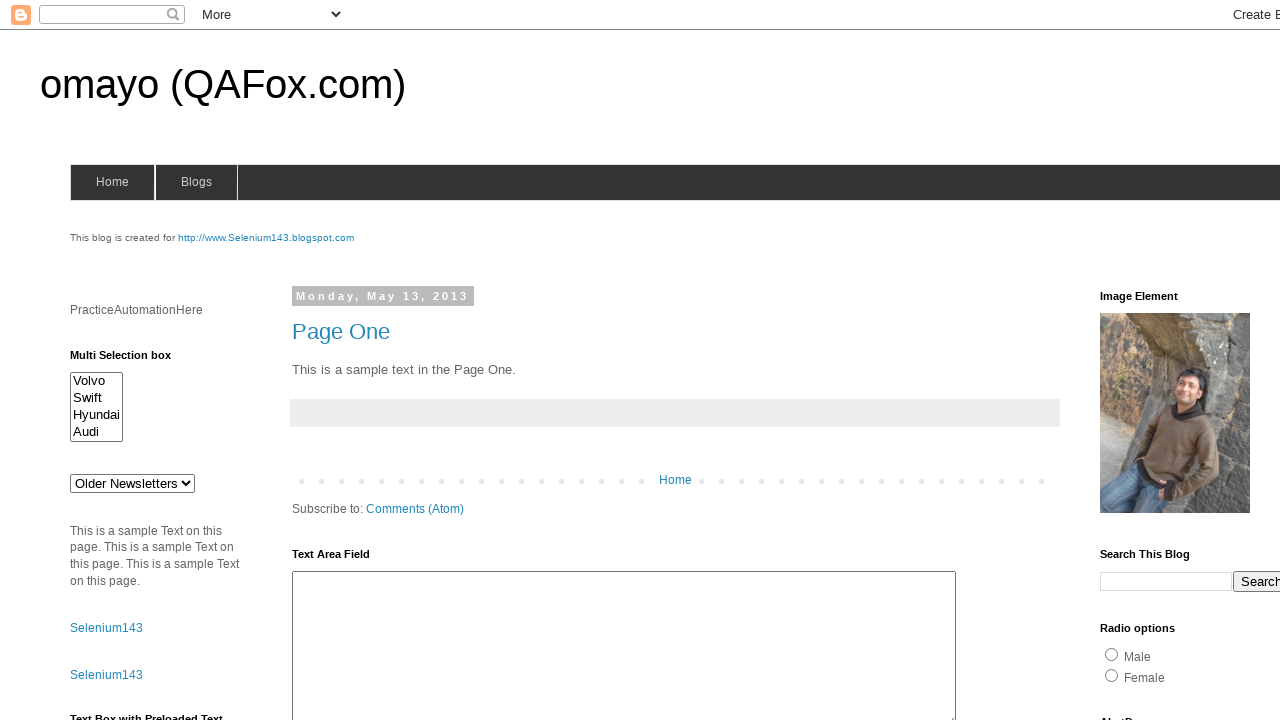

Located multi-select dropdown element with id 'multiselect1'
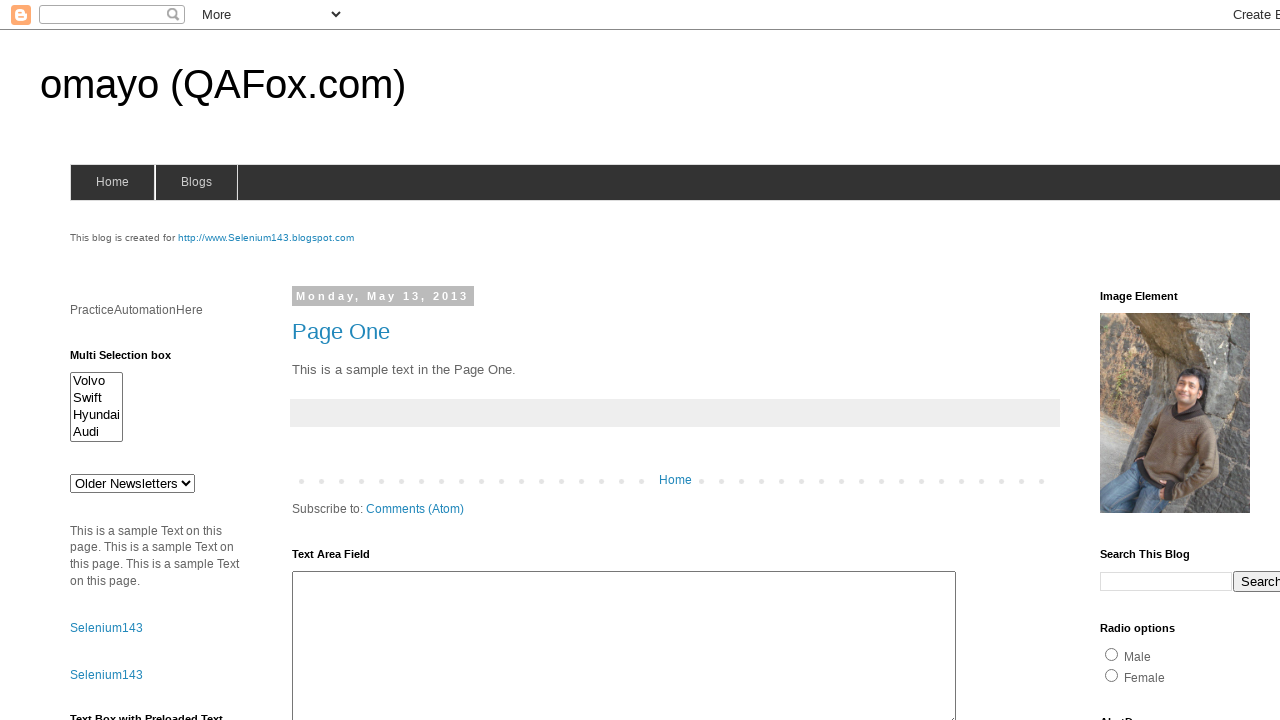

Selected 'Hyundai' option by visible text on #multiselect1
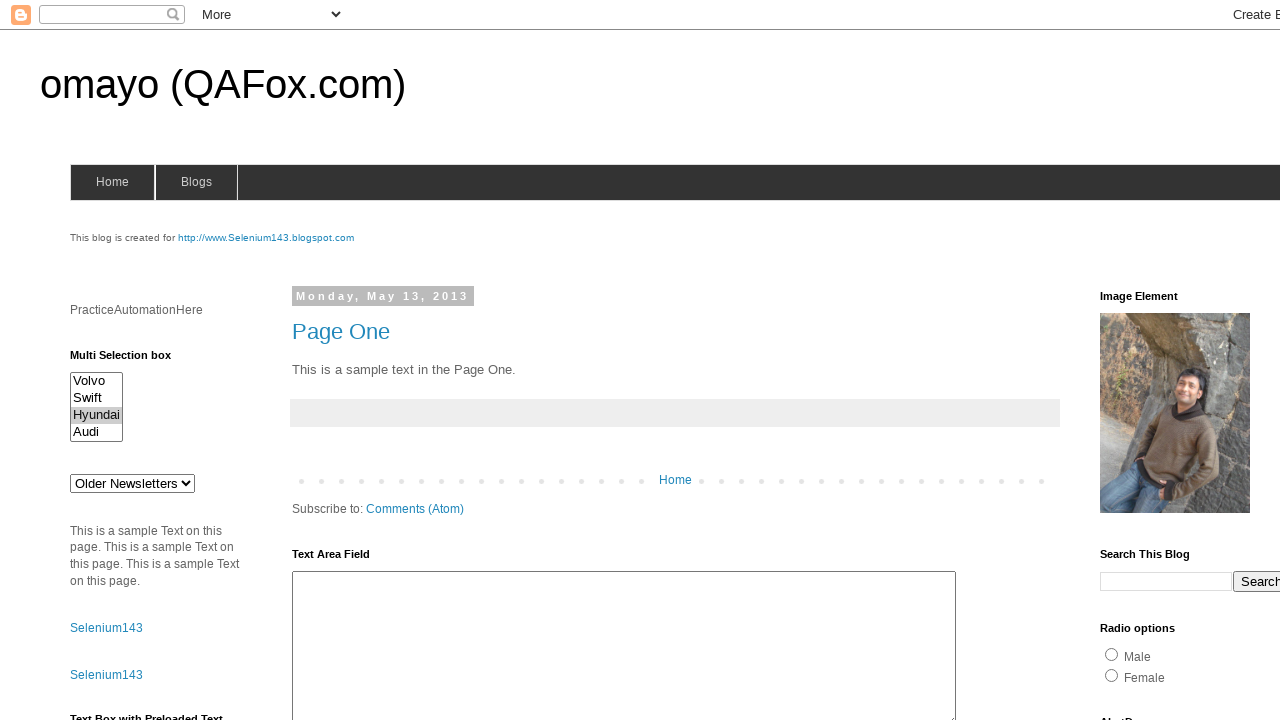

Selected option with value 'audix' on #multiselect1
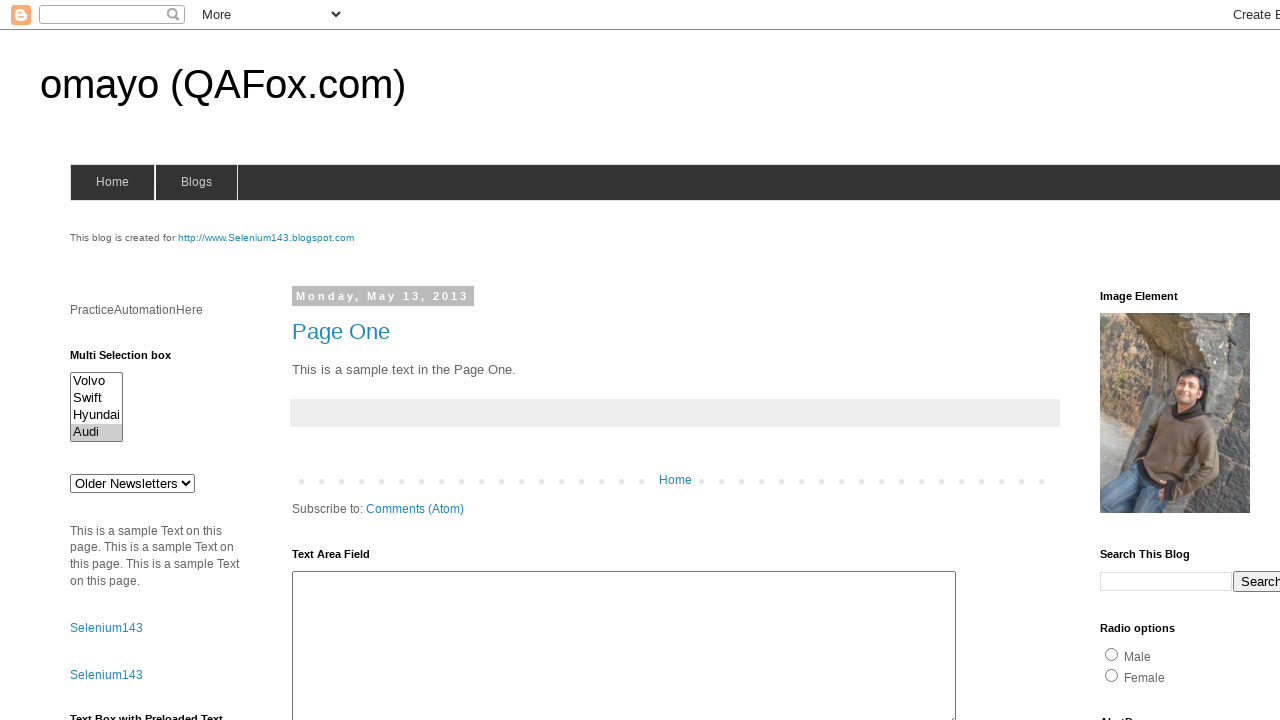

Selected option at index 0 on #multiselect1
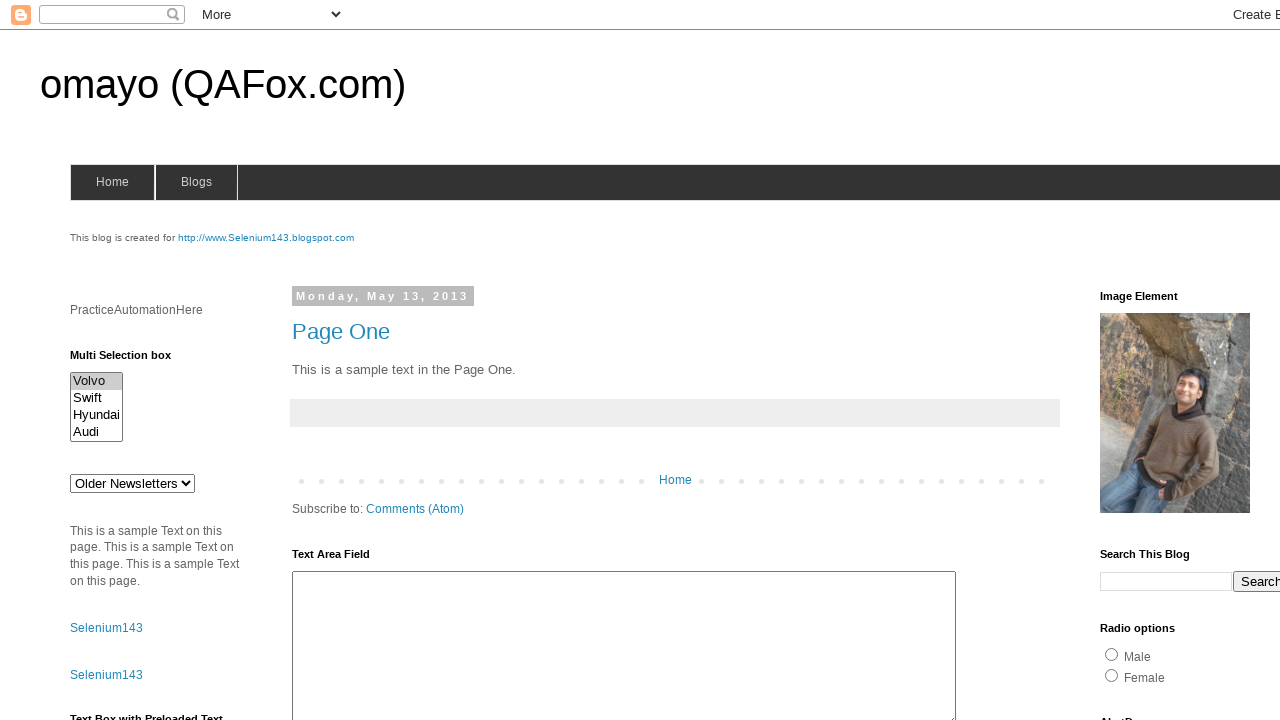

Located all checked options in multi-select dropdown
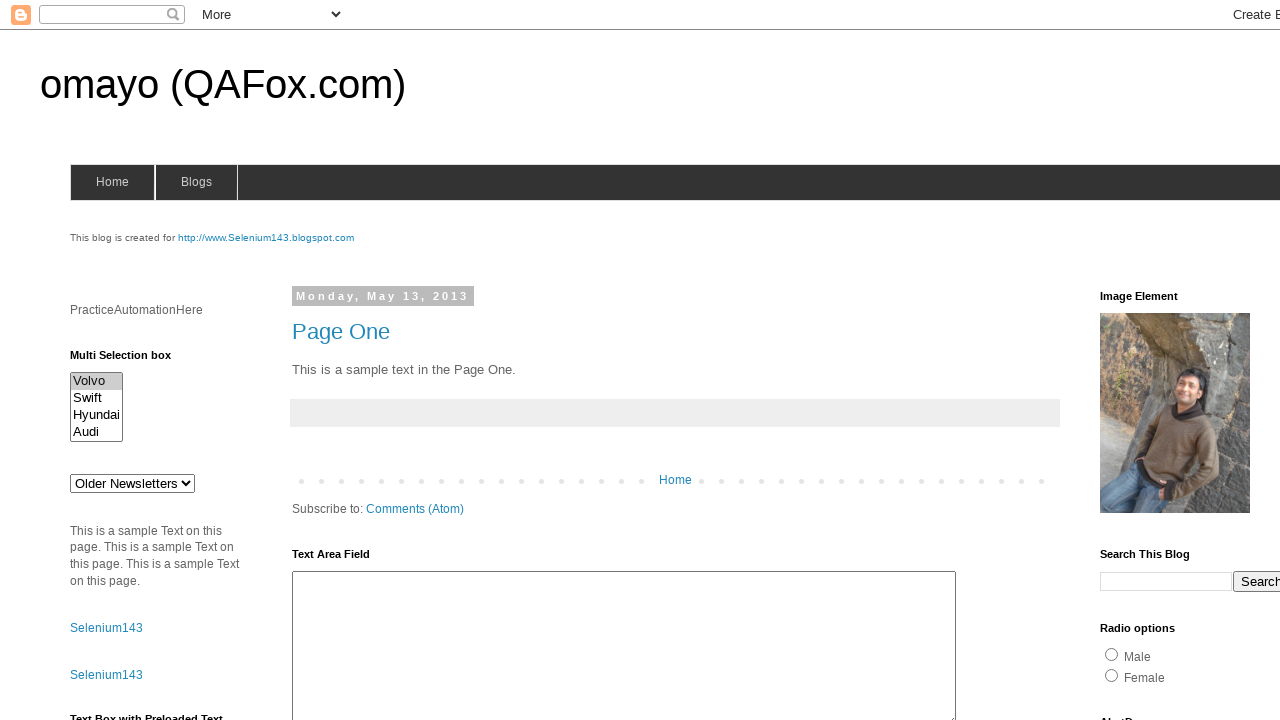

Retrieved first selected option: 'Volvo
  '
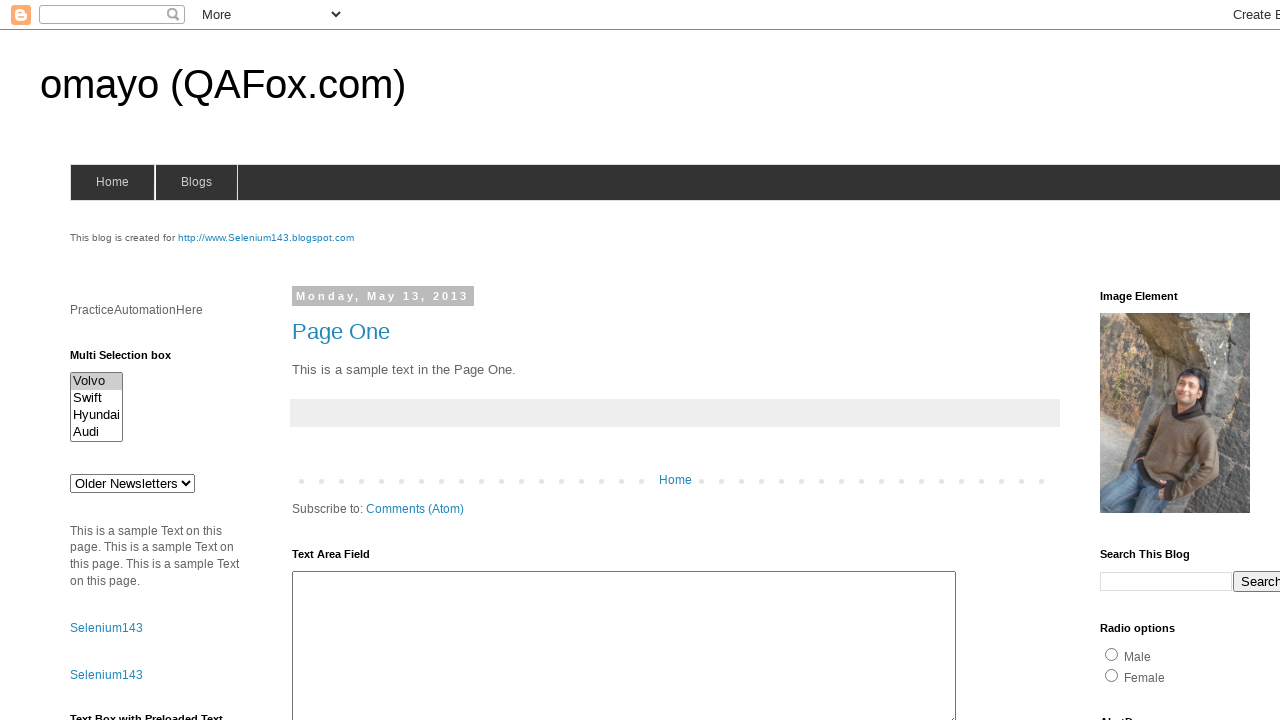

Retrieved all selected options, count: 1
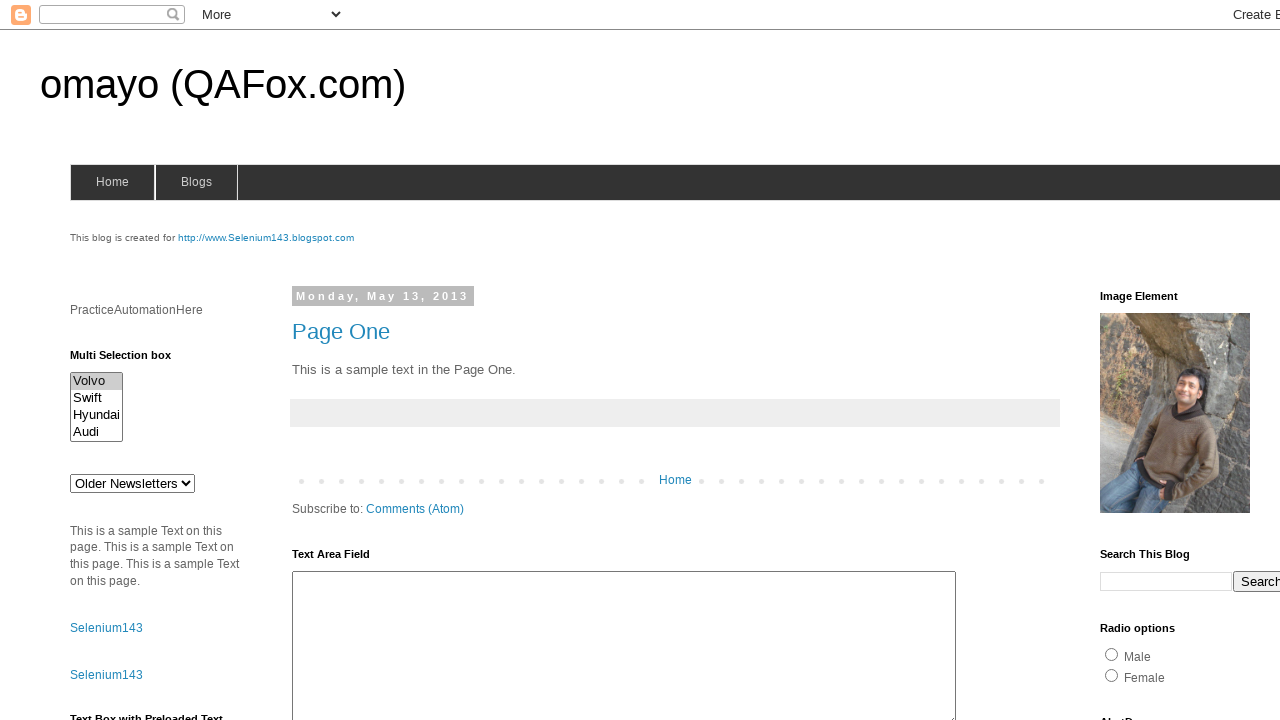

Retrieved all available options in dropdown, total count: 4
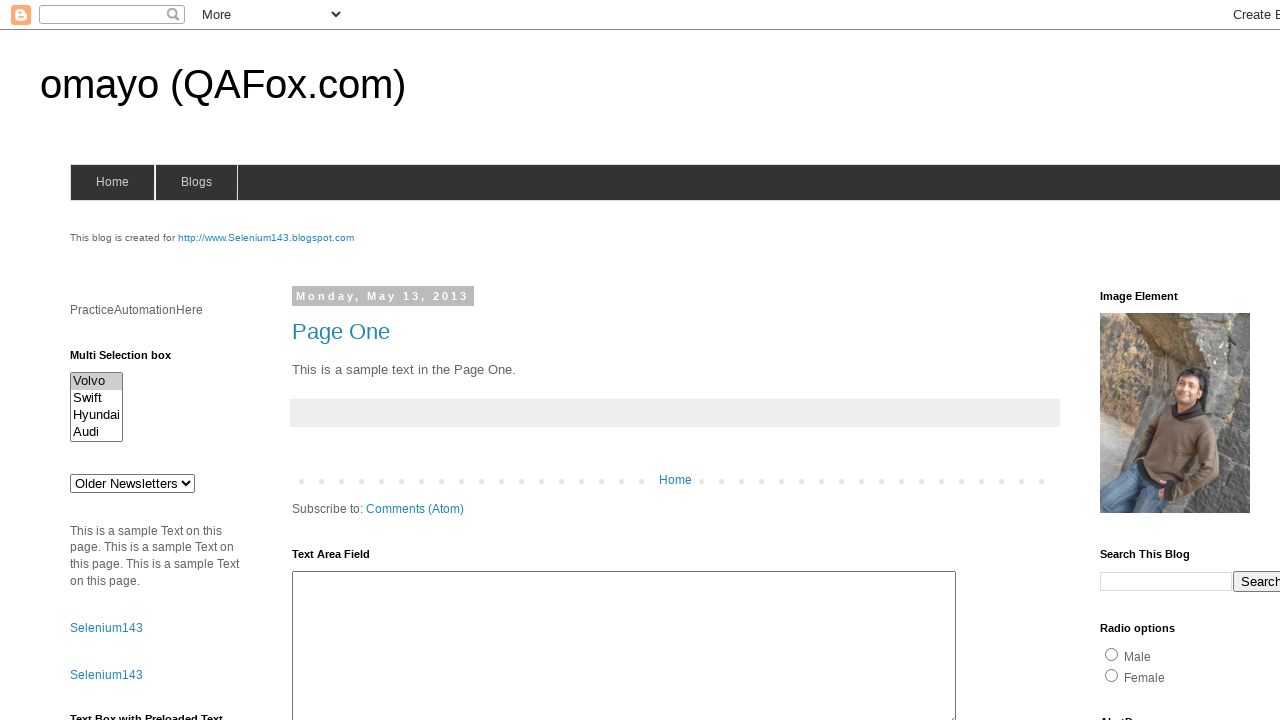

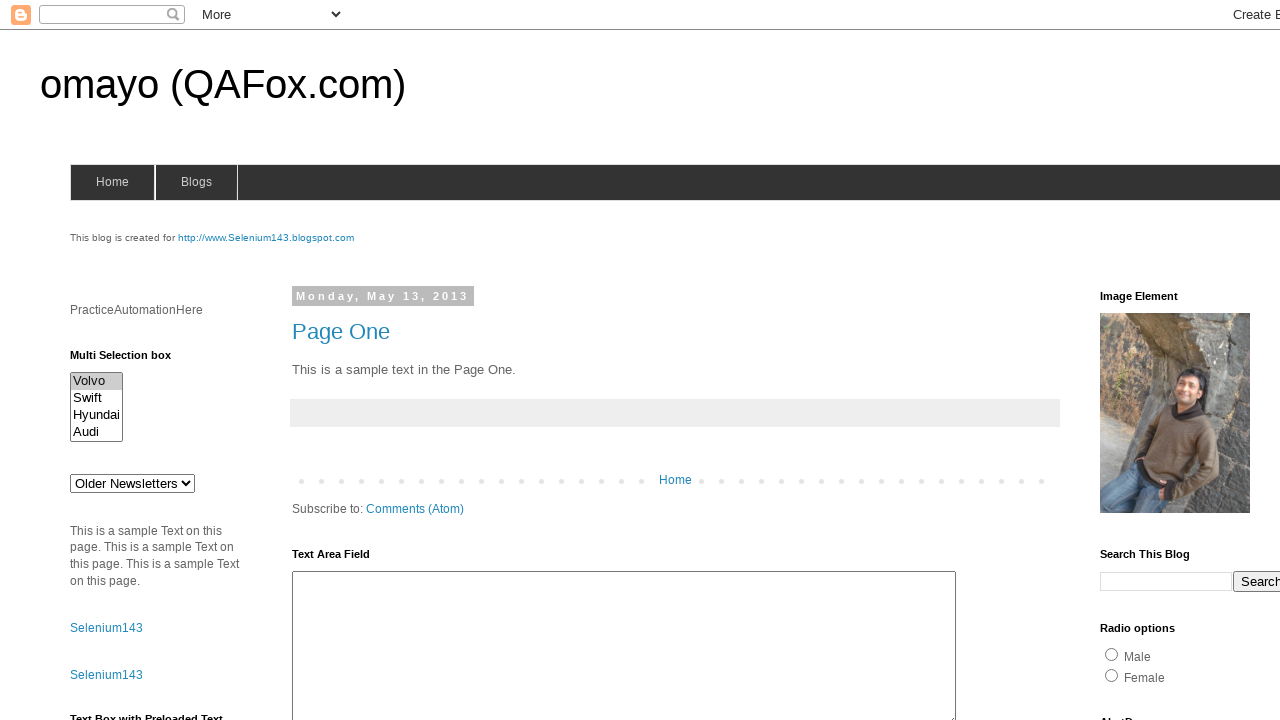